Tests the search functionality by typing "TEXAS" in uppercase using shift key, highlighting the text with double-click, and submitting the search

Starting URL: https://www.na.edu

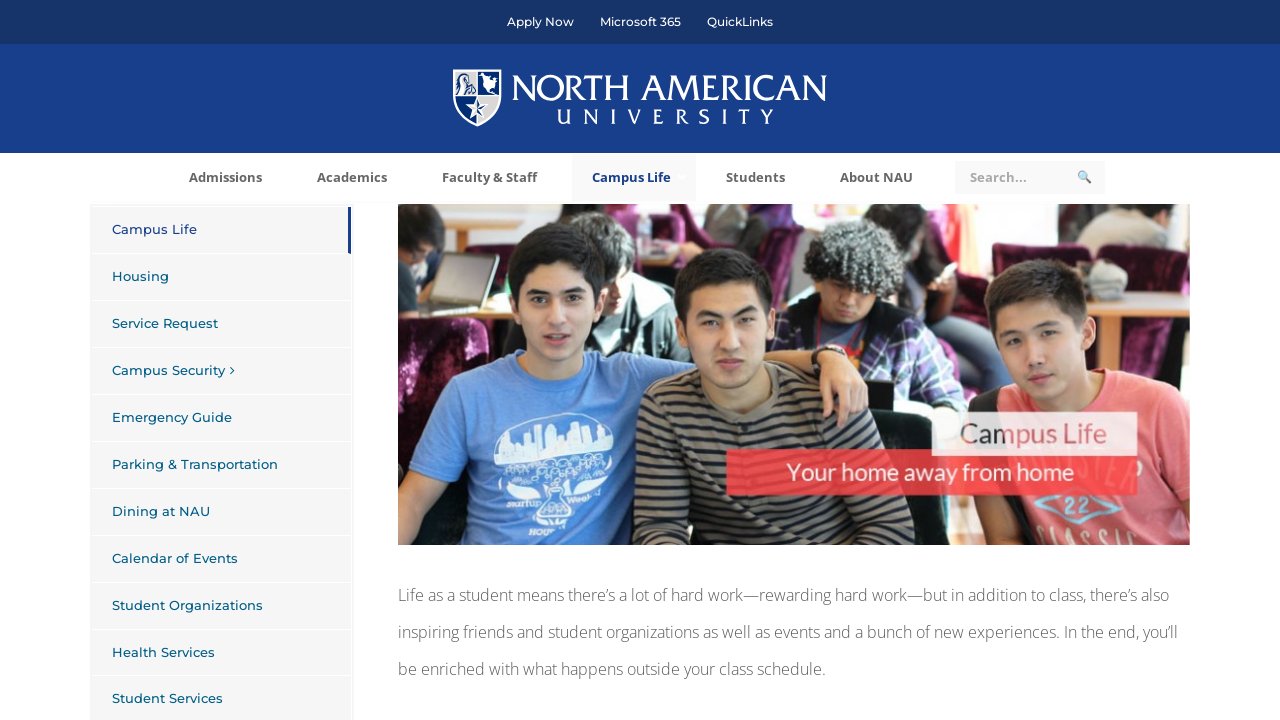

Located search input field
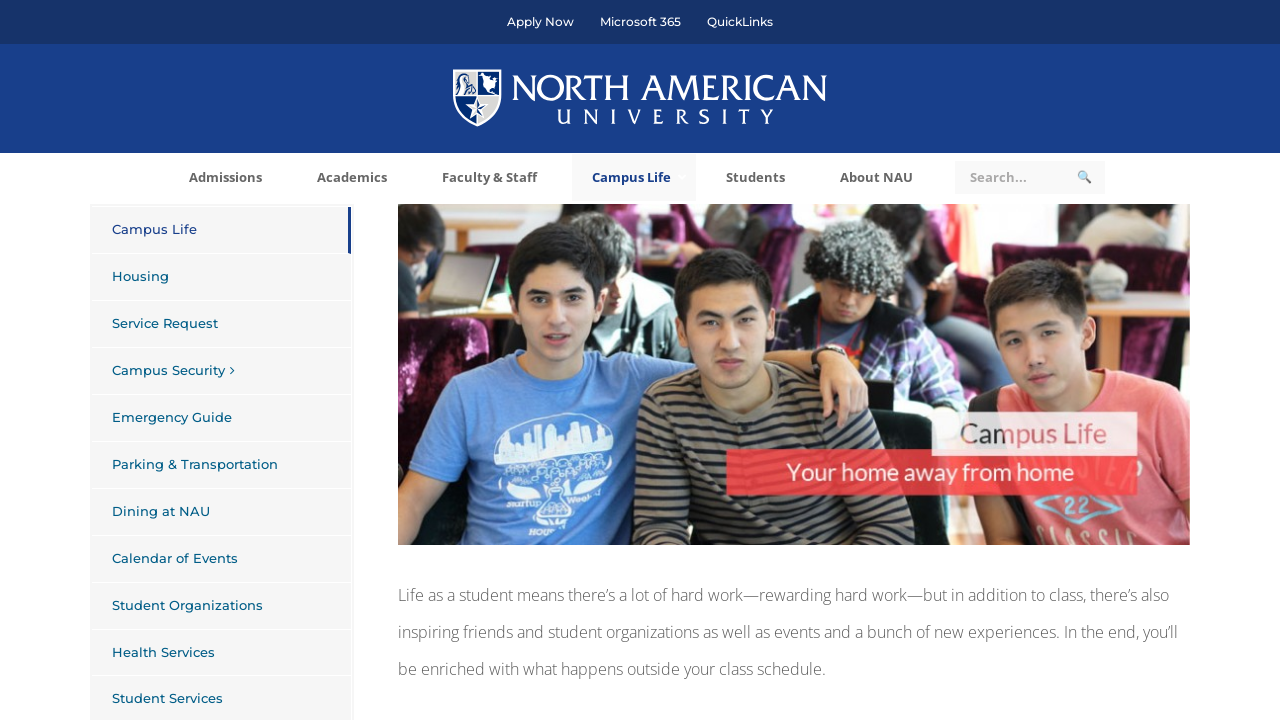

Clicked on search field to focus at (1030, 177) on input[name='s']
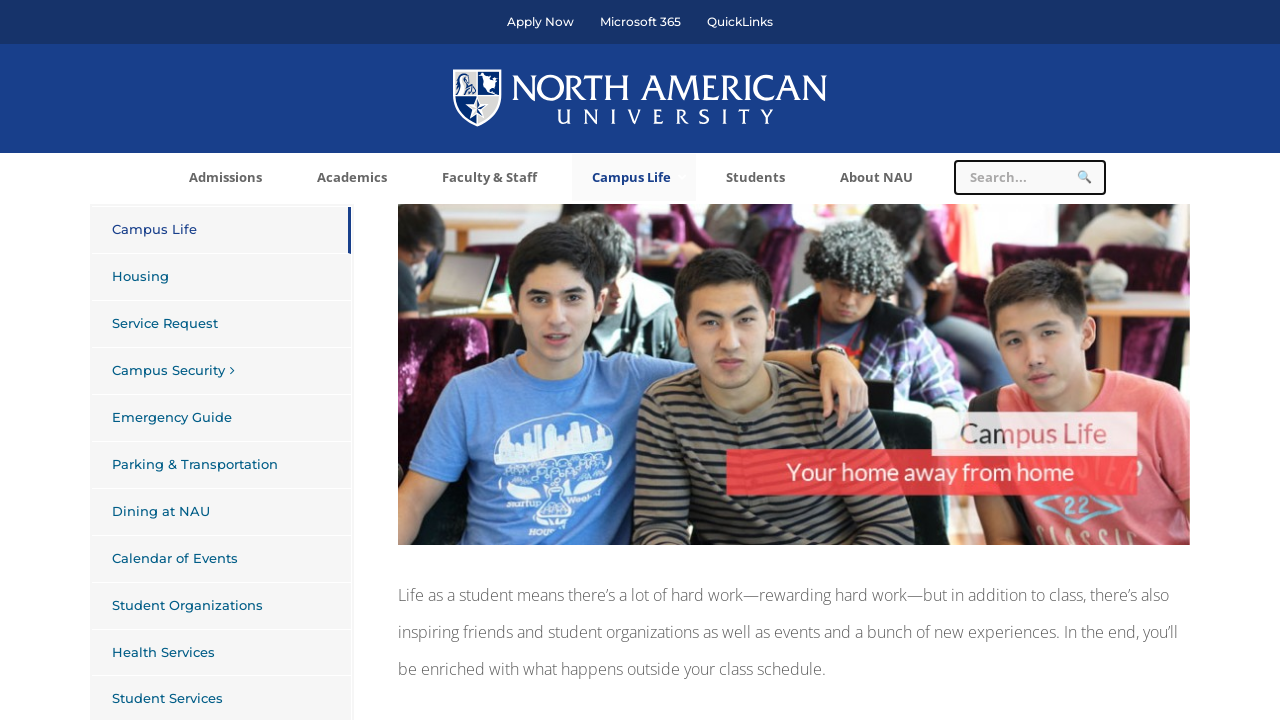

Pressed and held Shift key
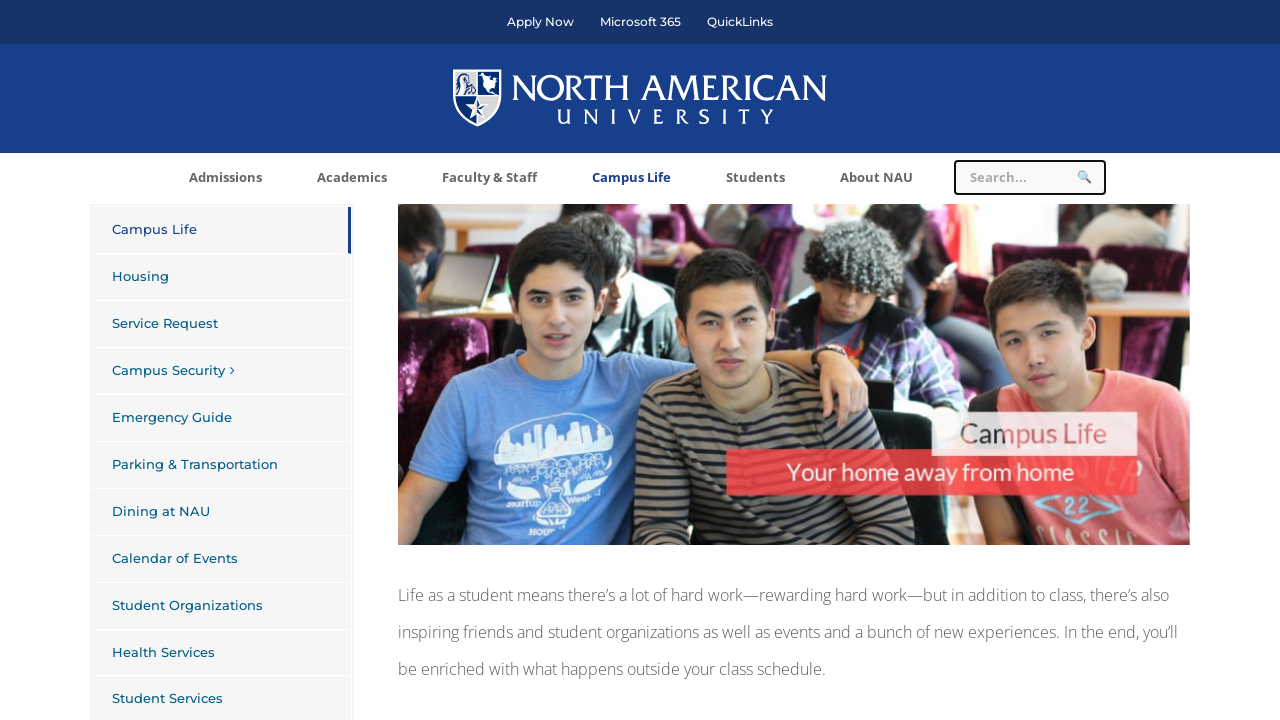

Typed 'texas' with Shift key held (resulting in uppercase 'TEXAS')
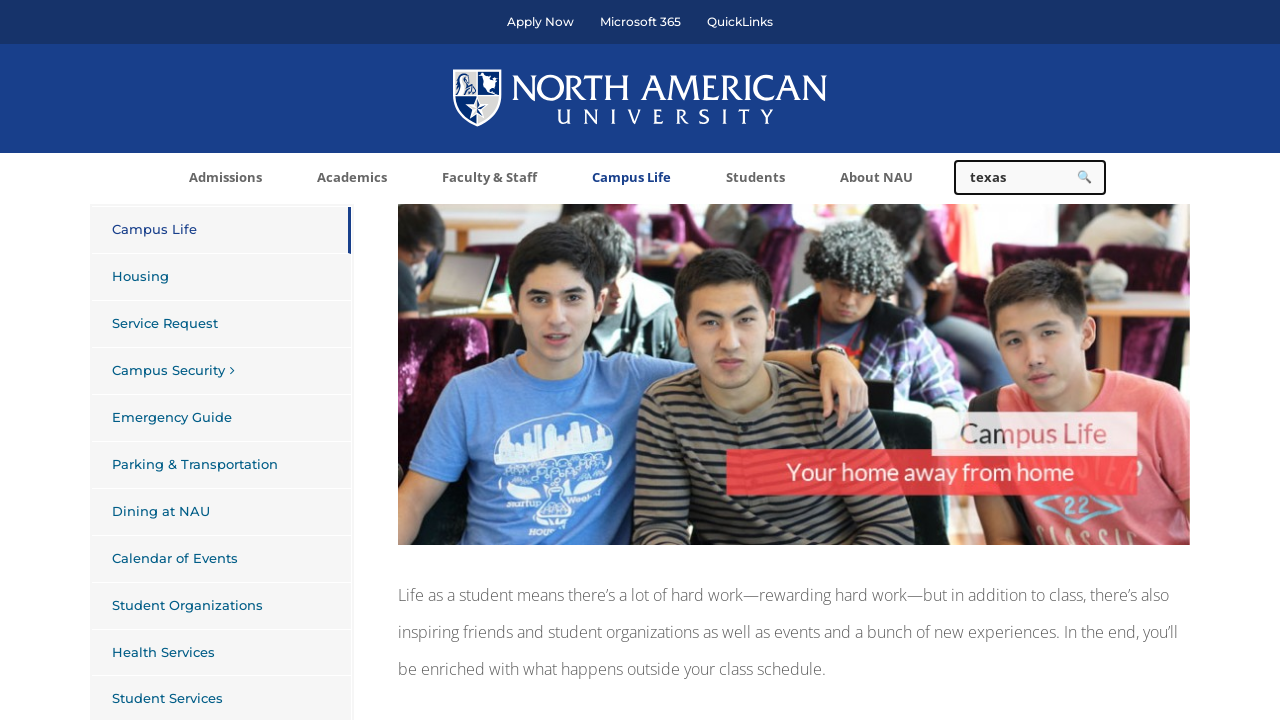

Released Shift key
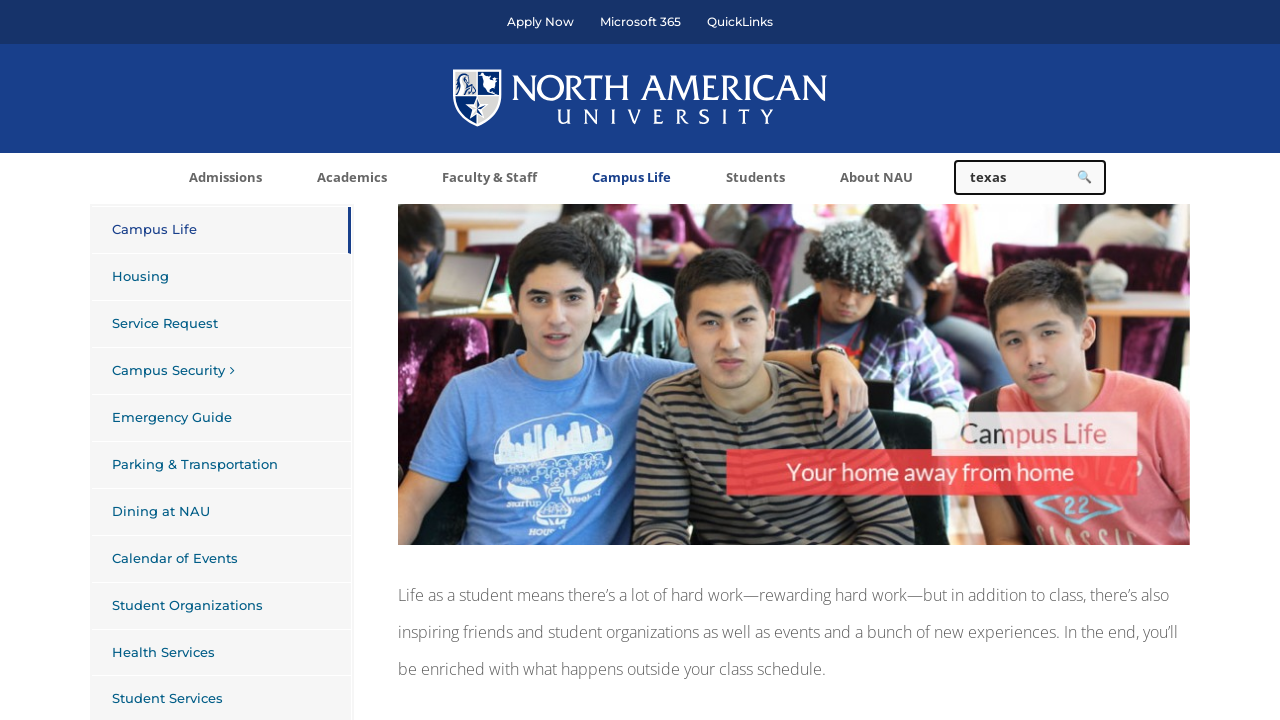

Double-clicked search field to highlight the text at (1030, 177) on input[name='s']
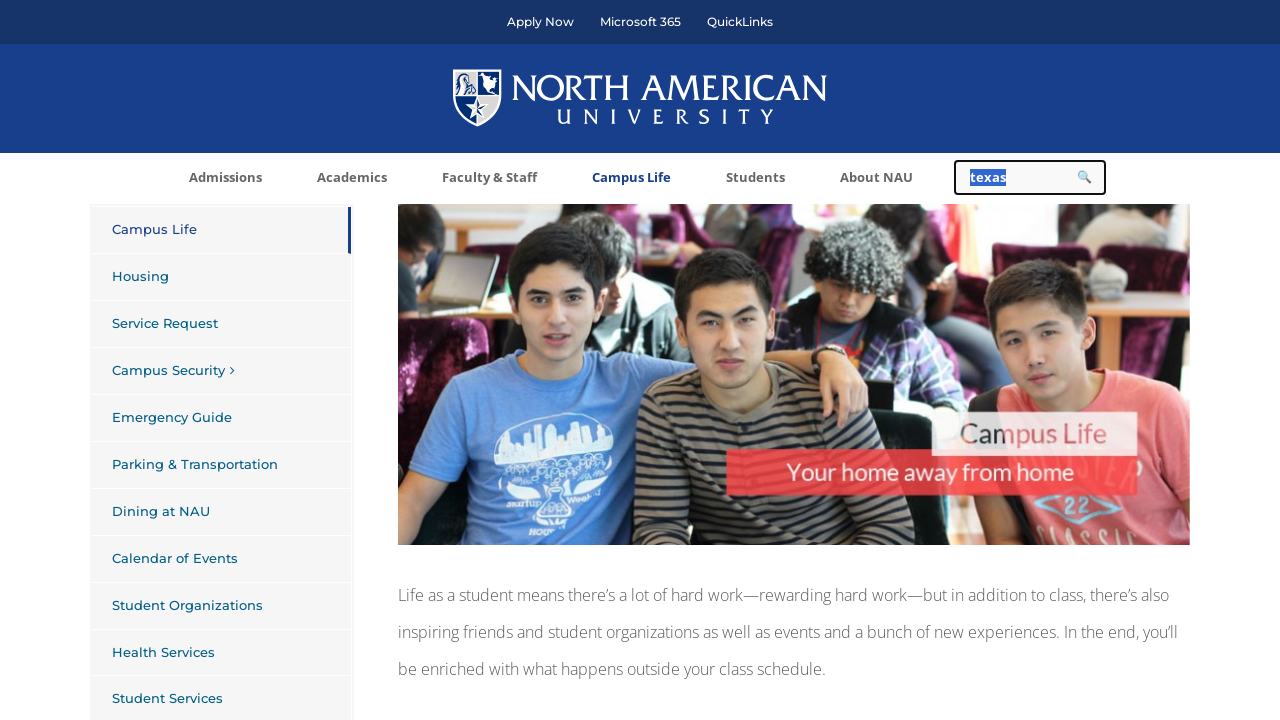

Clicked search submit button to perform search at (1084, 177) on .ubermenu-search-submit
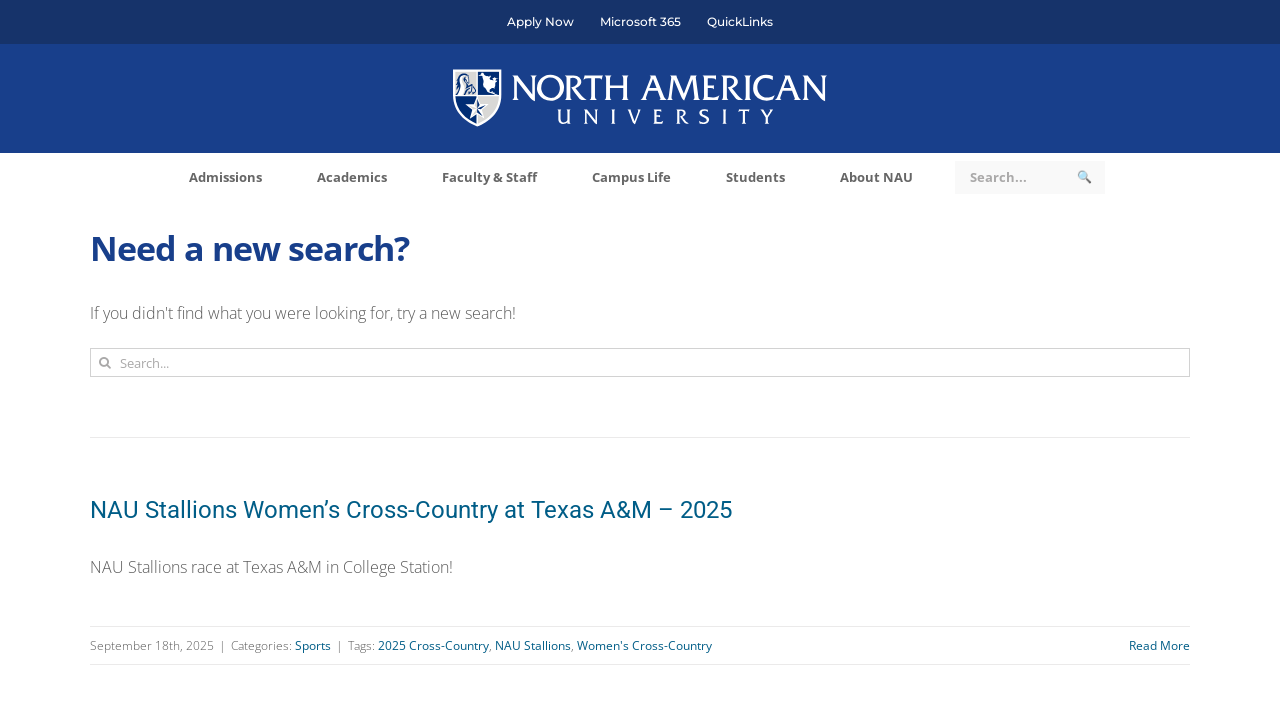

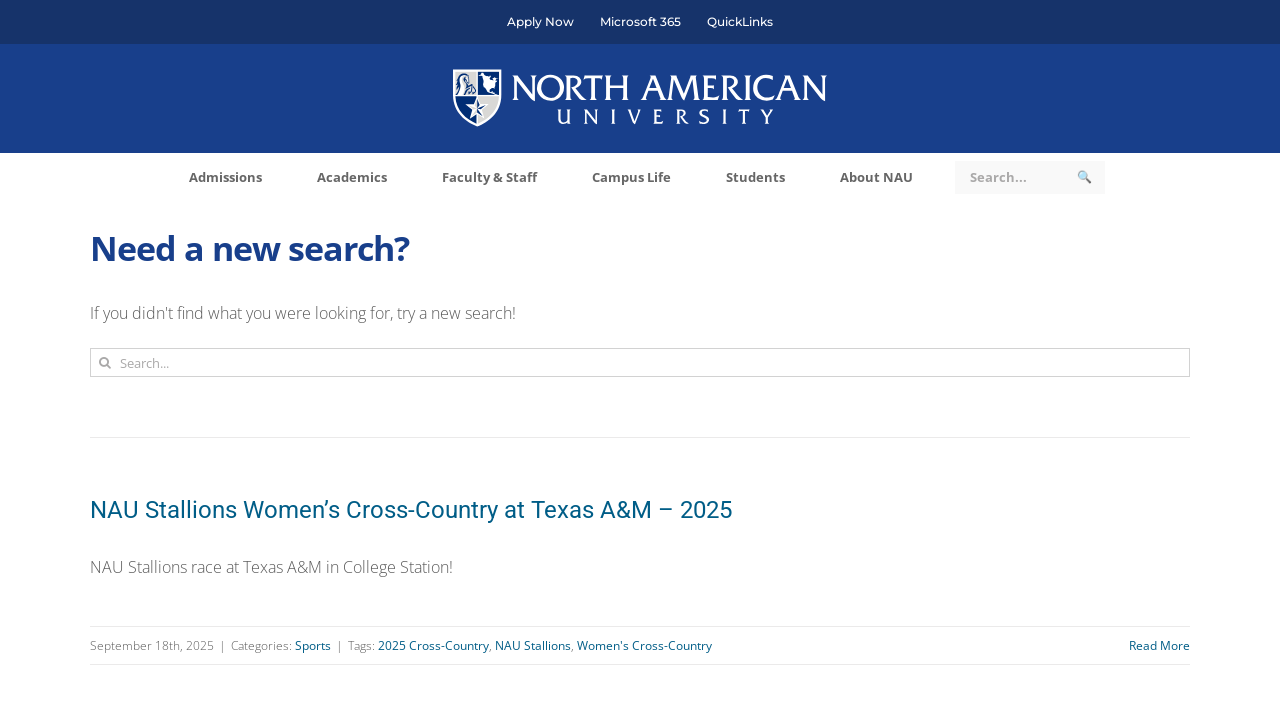